Opens the Demoblaze demo e-commerce website and retrieves the page title to verify the page loaded successfully.

Starting URL: https://www.demoblaze.com/

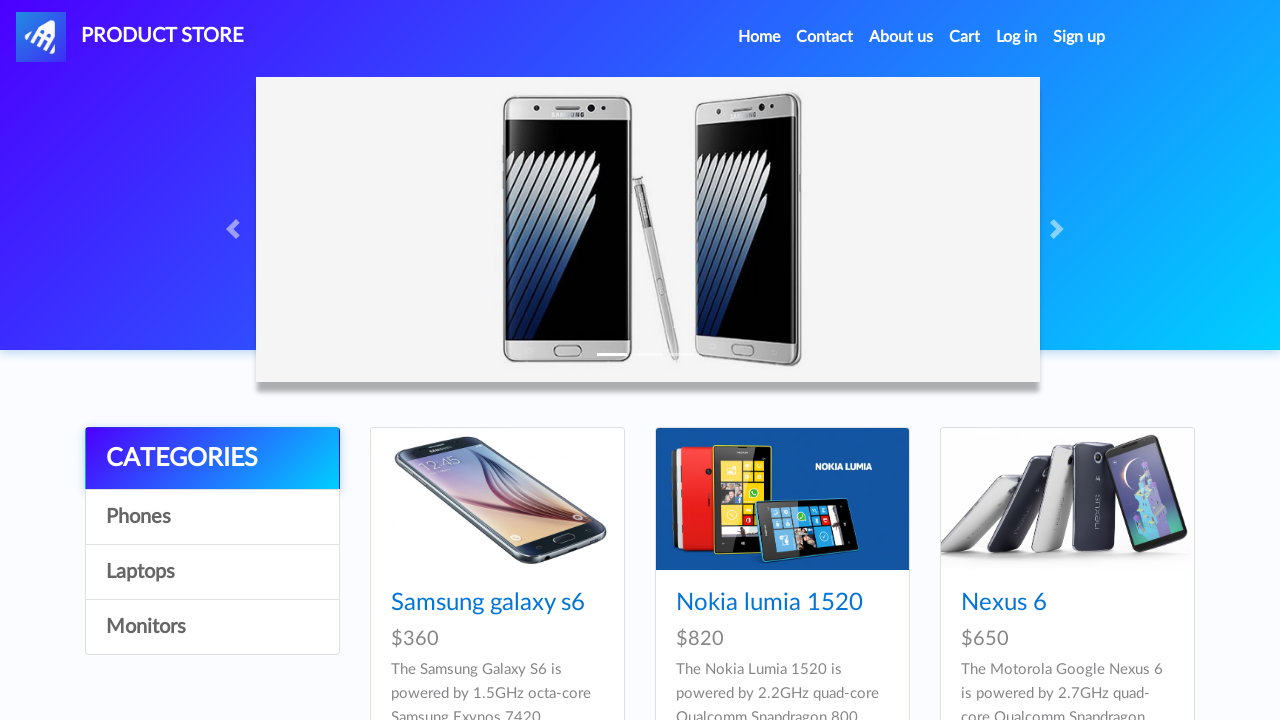

Page loaded and DOM content ready
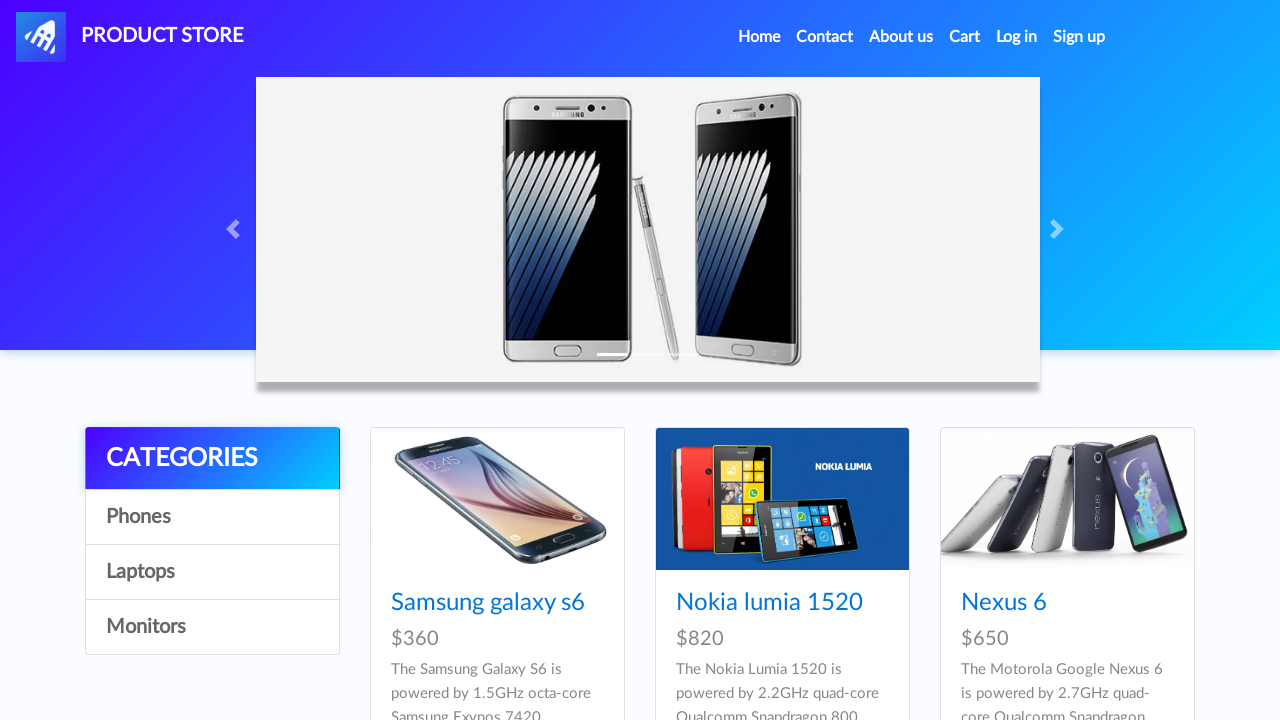

Retrieved page title: STORE
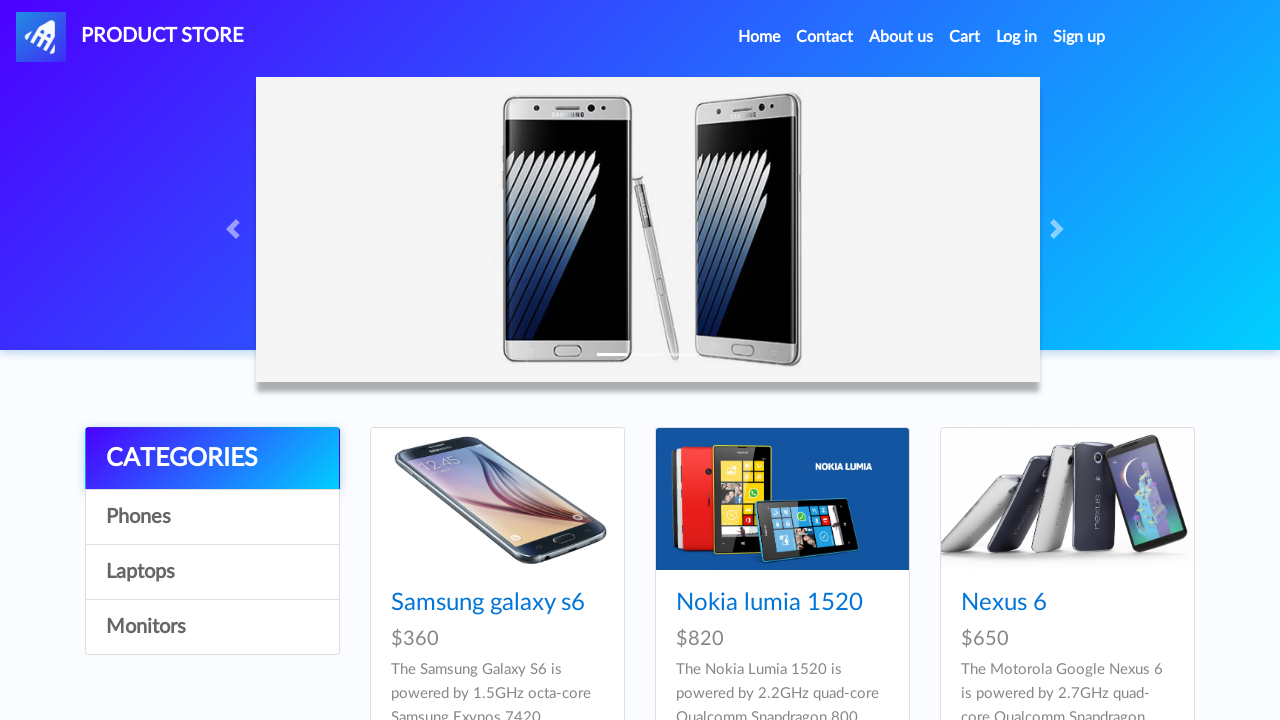

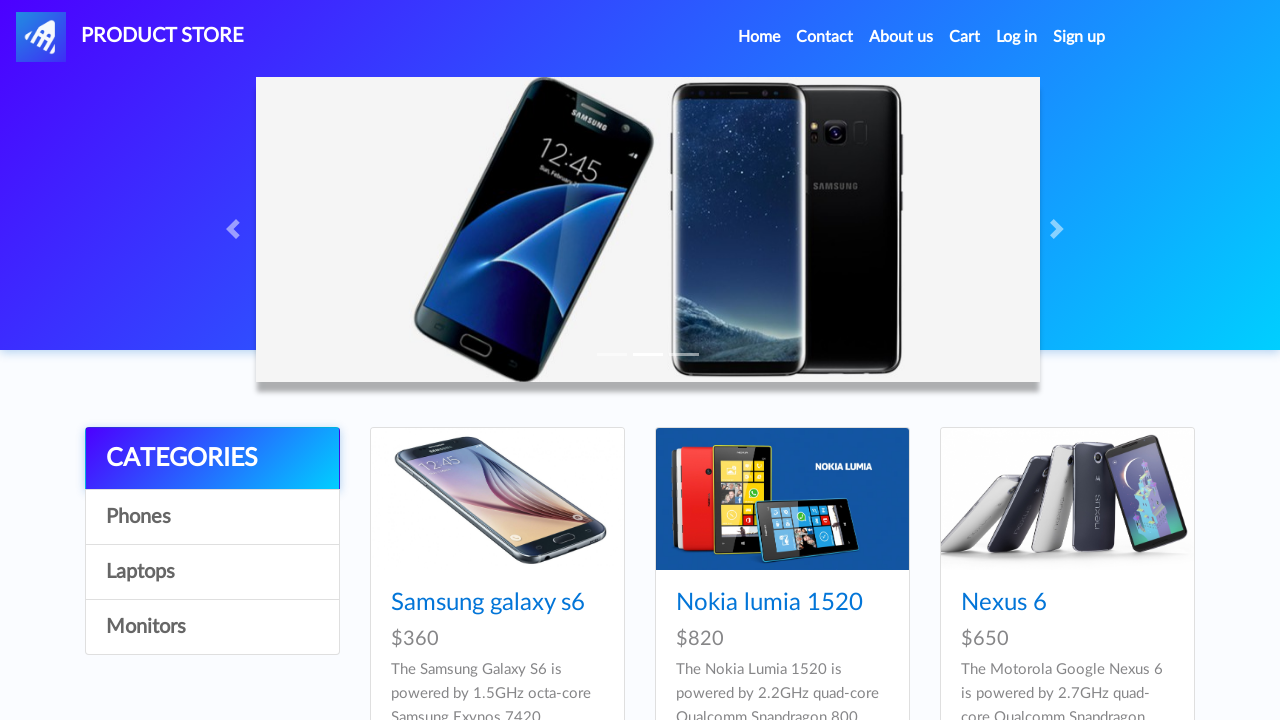